Tests waiting for images to load on a page by checking that the status text changes to "Done!" after loading completes

Starting URL: https://bonigarcia.dev/selenium-webdriver-java/loading-images.html

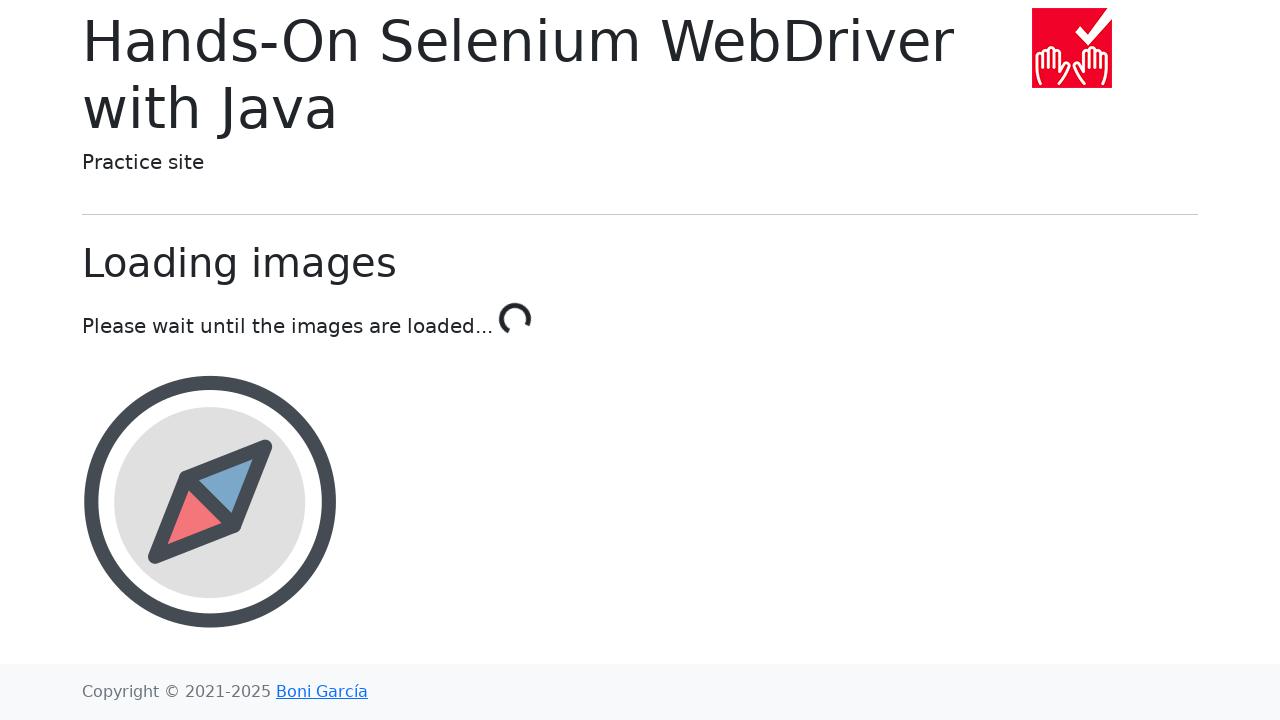

Navigated to loading images test page
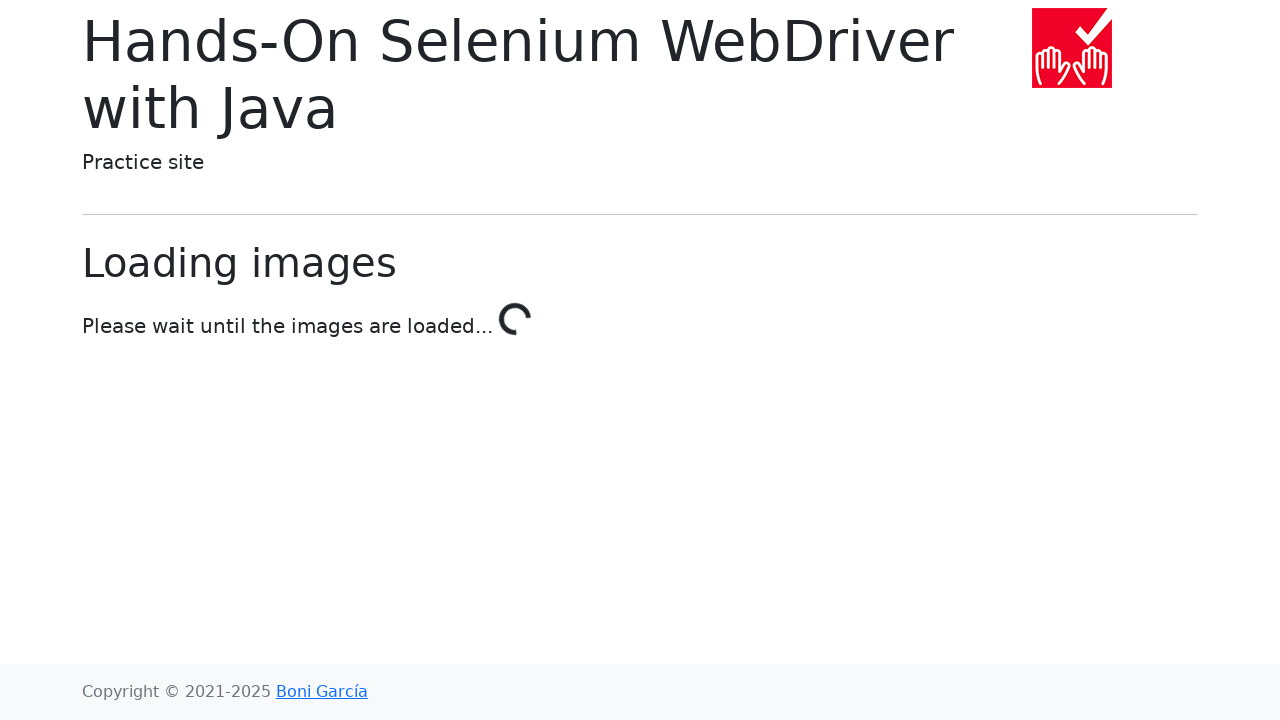

Waited for images to load and status text to change to 'Done!'
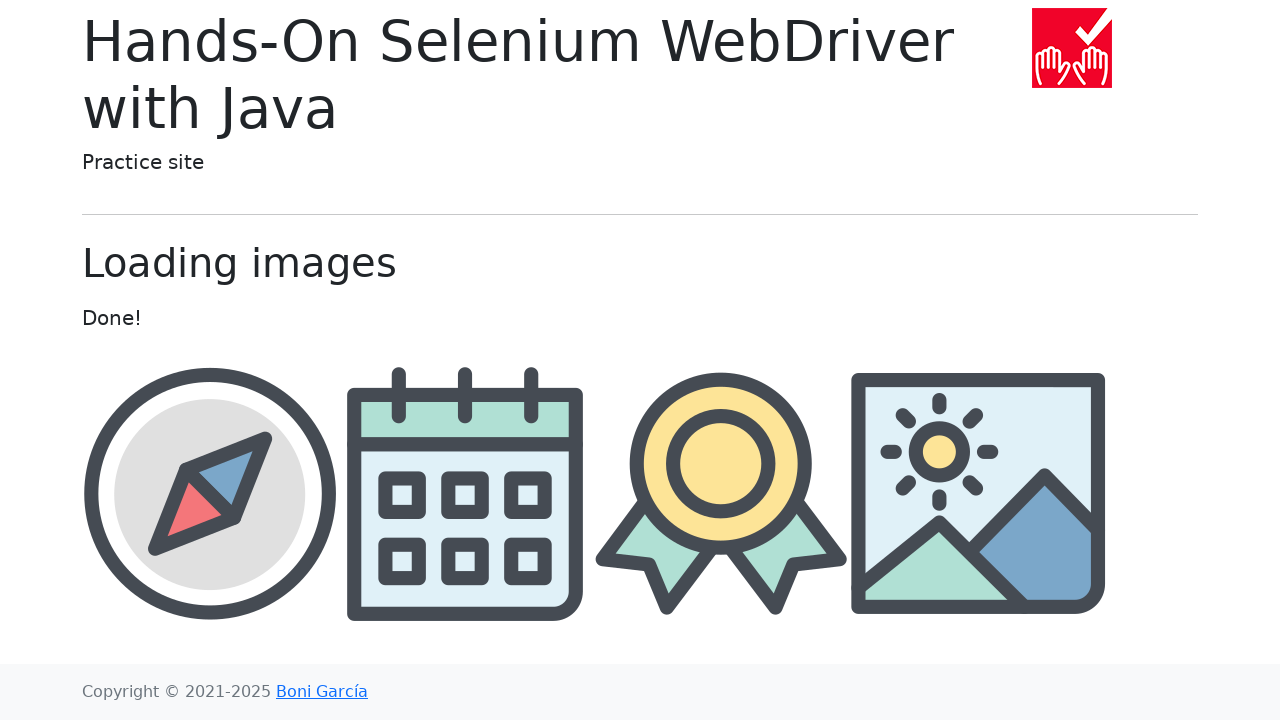

Located status text element
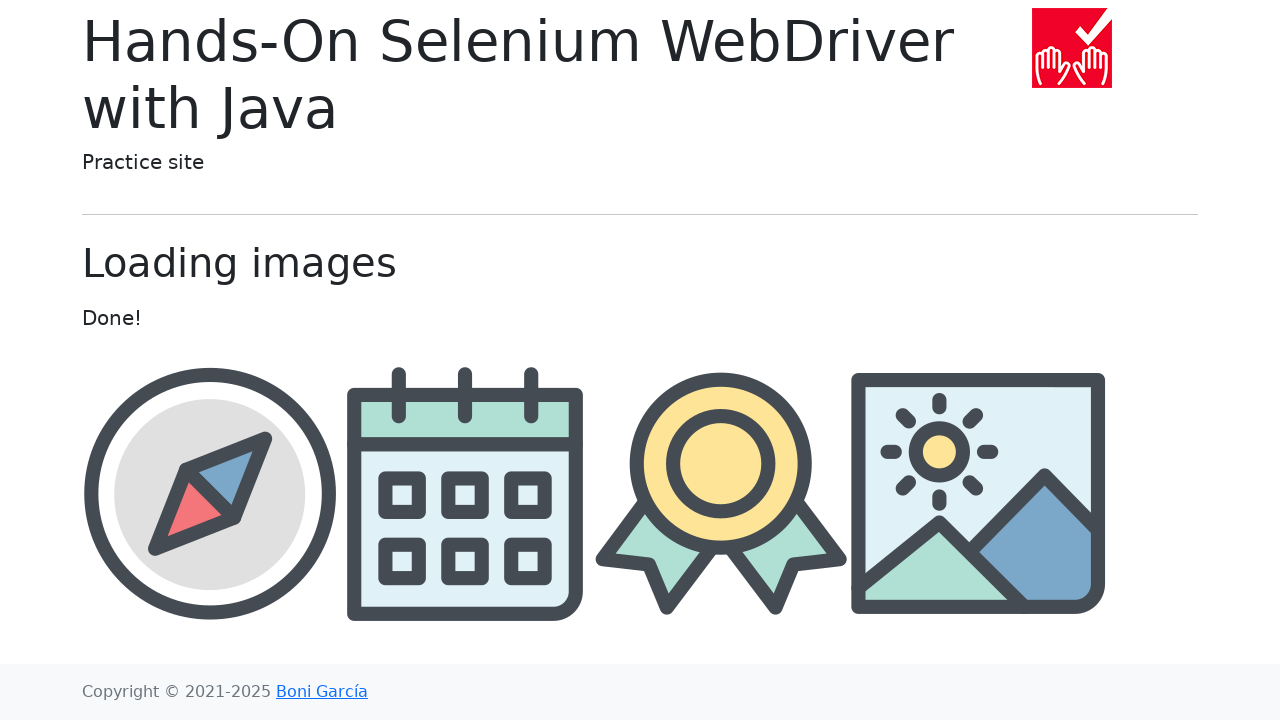

Verified status text is 'Done!' - test passed
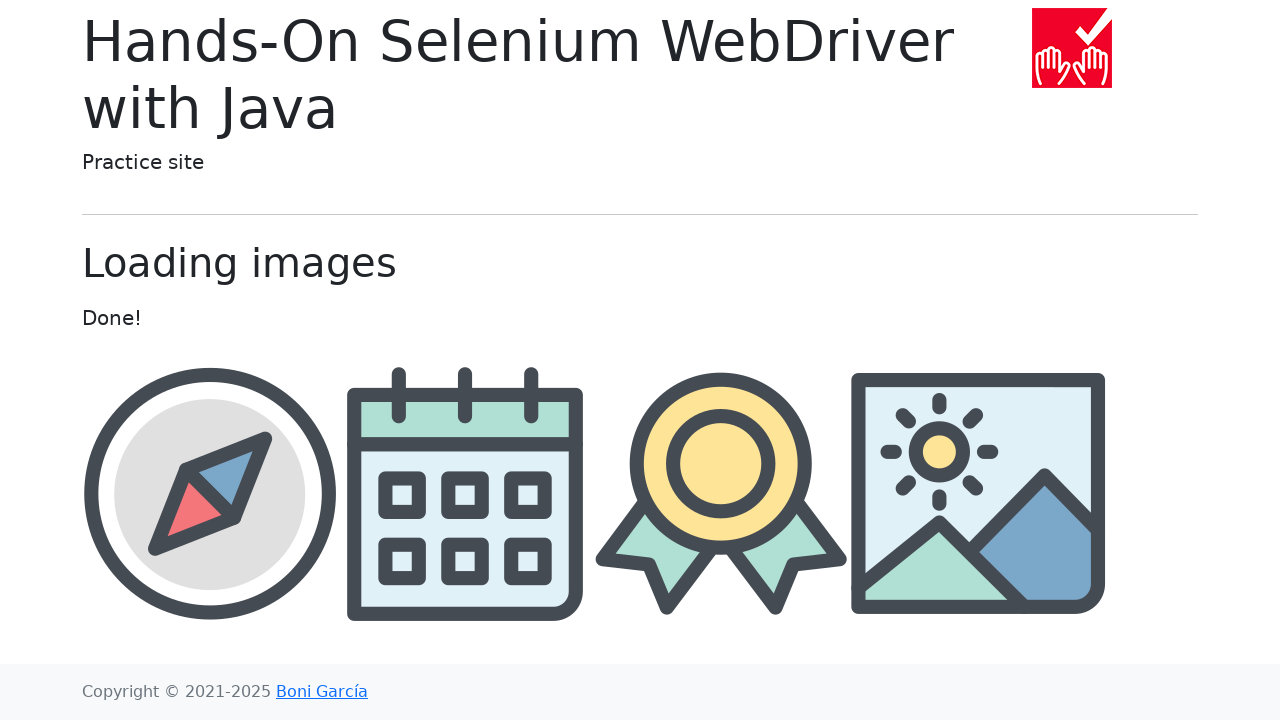

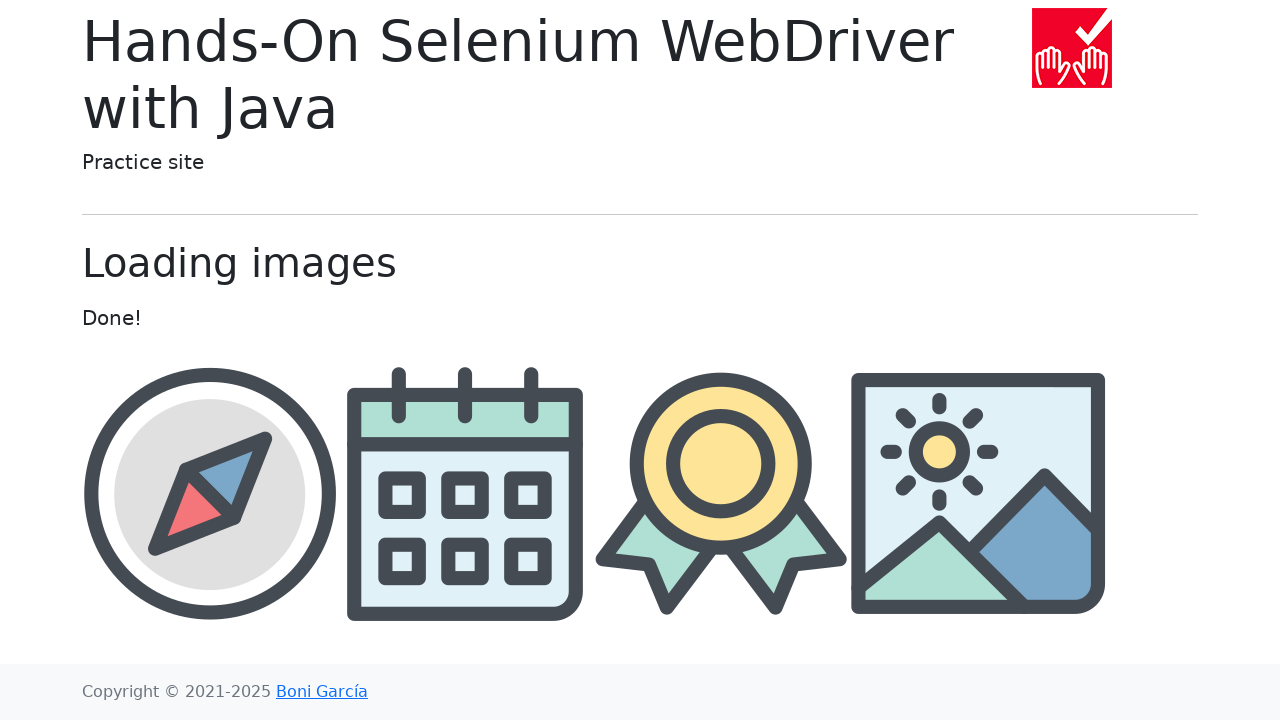